Tests browser navigation functionality including refresh, back, and forward operations on the Save on Energy website

Starting URL: https://saveonenergy.ca/

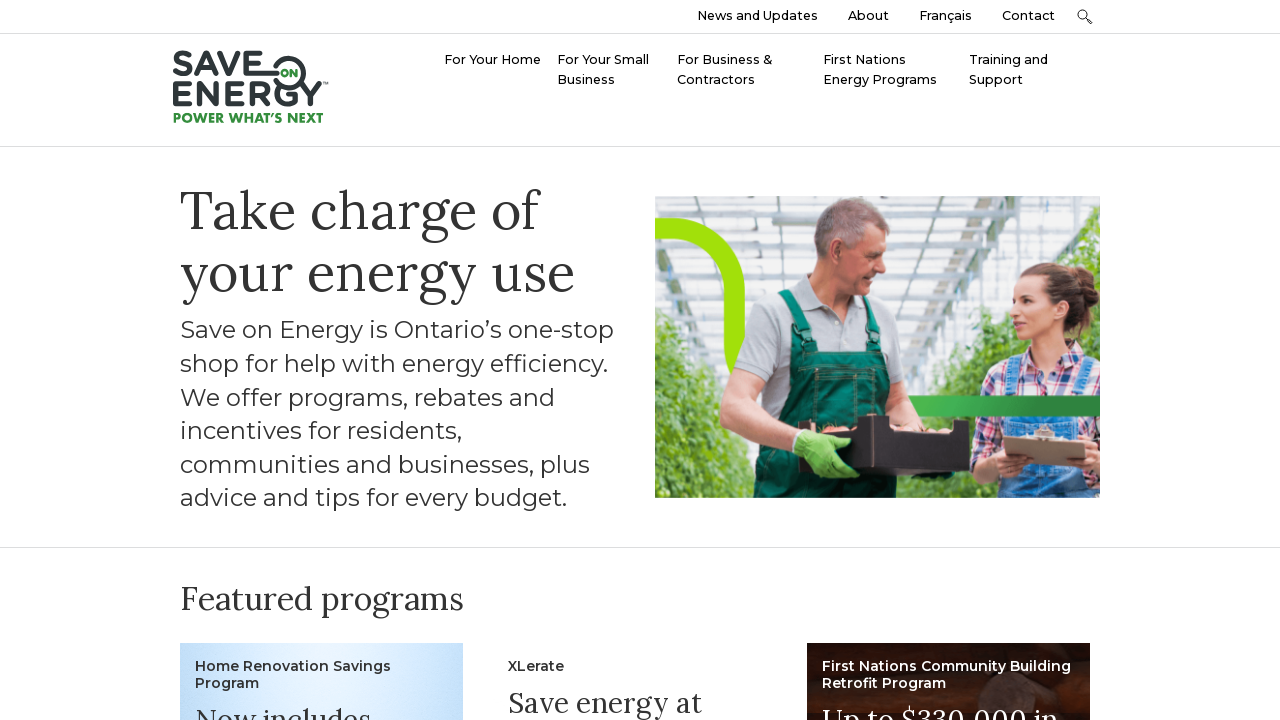

Retrieved page title from Save on Energy website
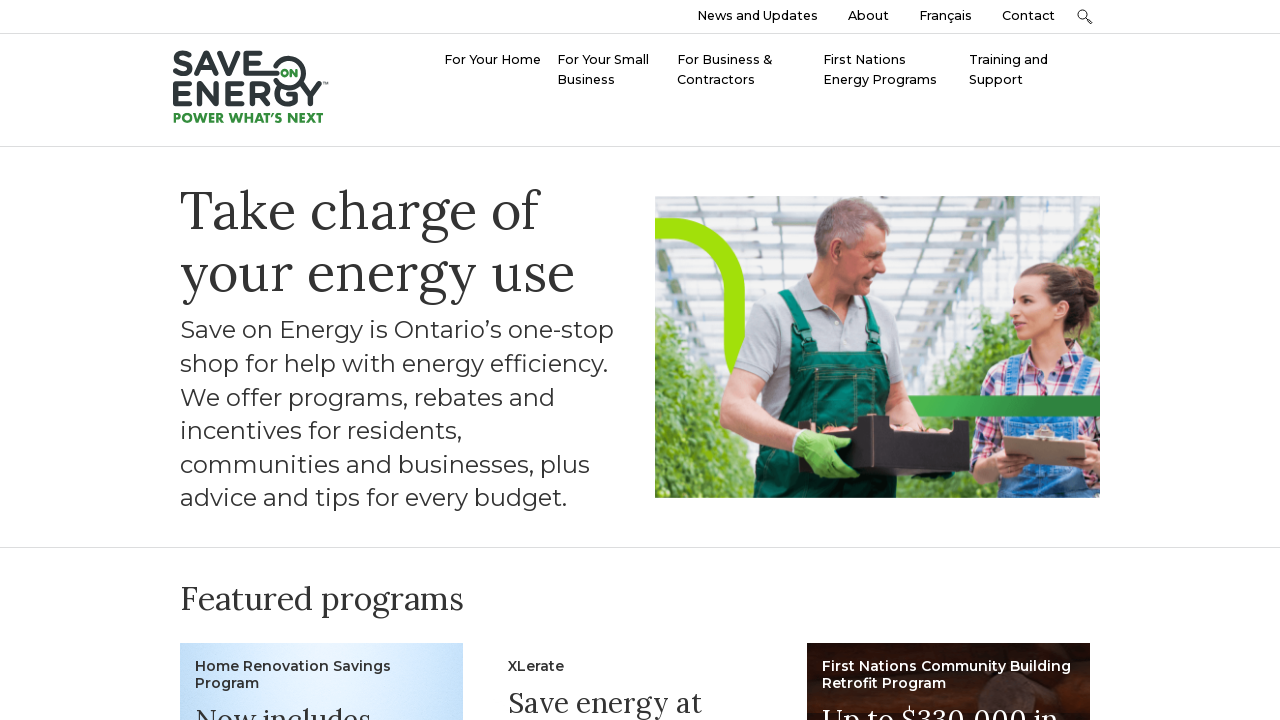

Retrieved current URL from webpage
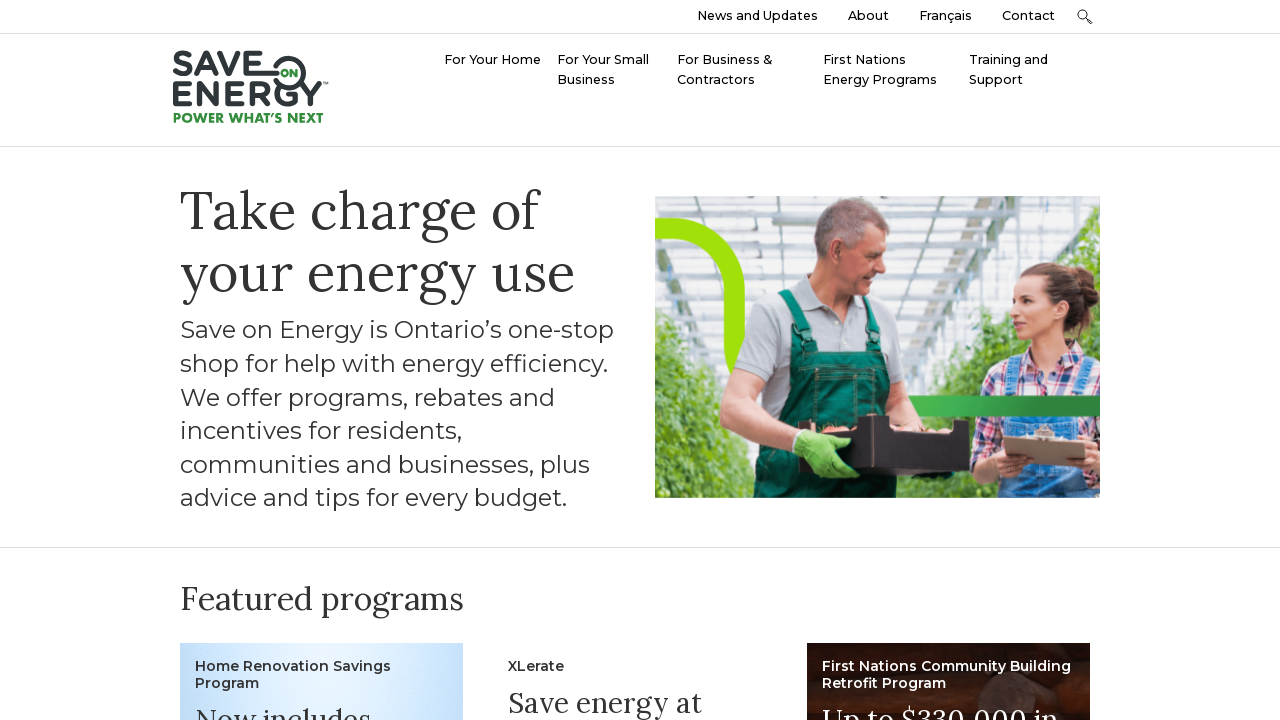

Refreshed page (1st time)
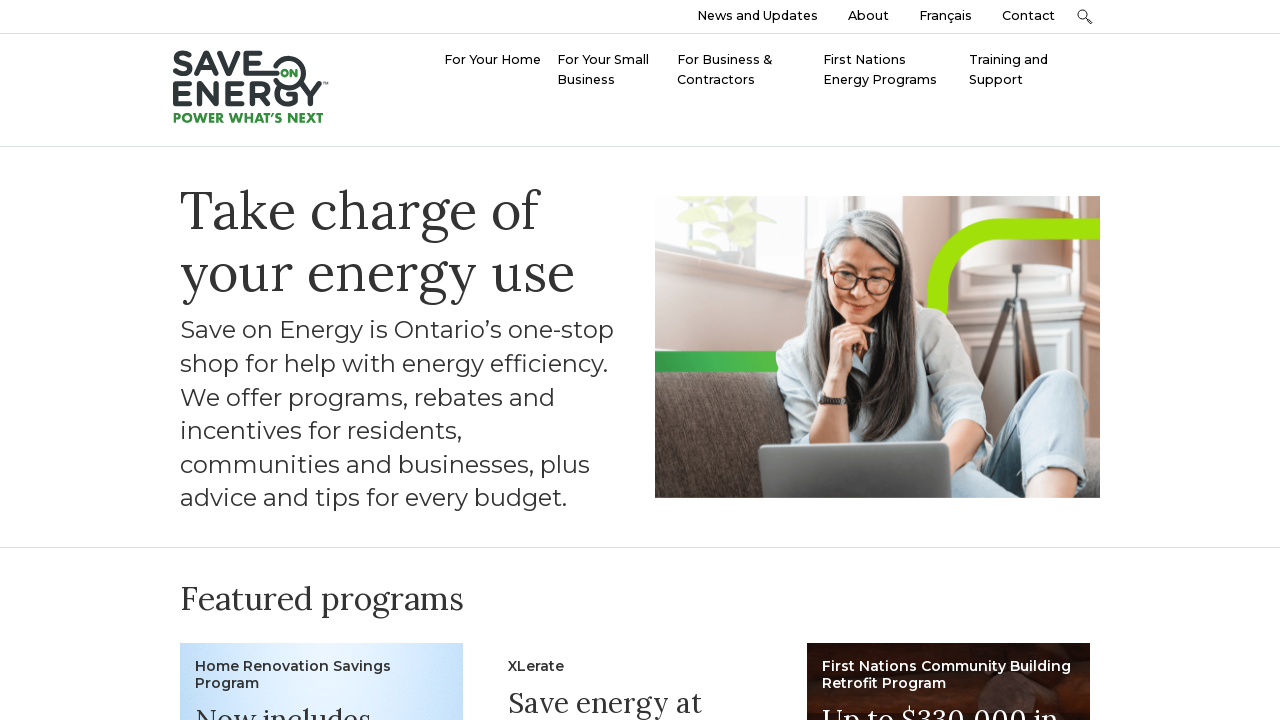

Refreshed page (2nd time)
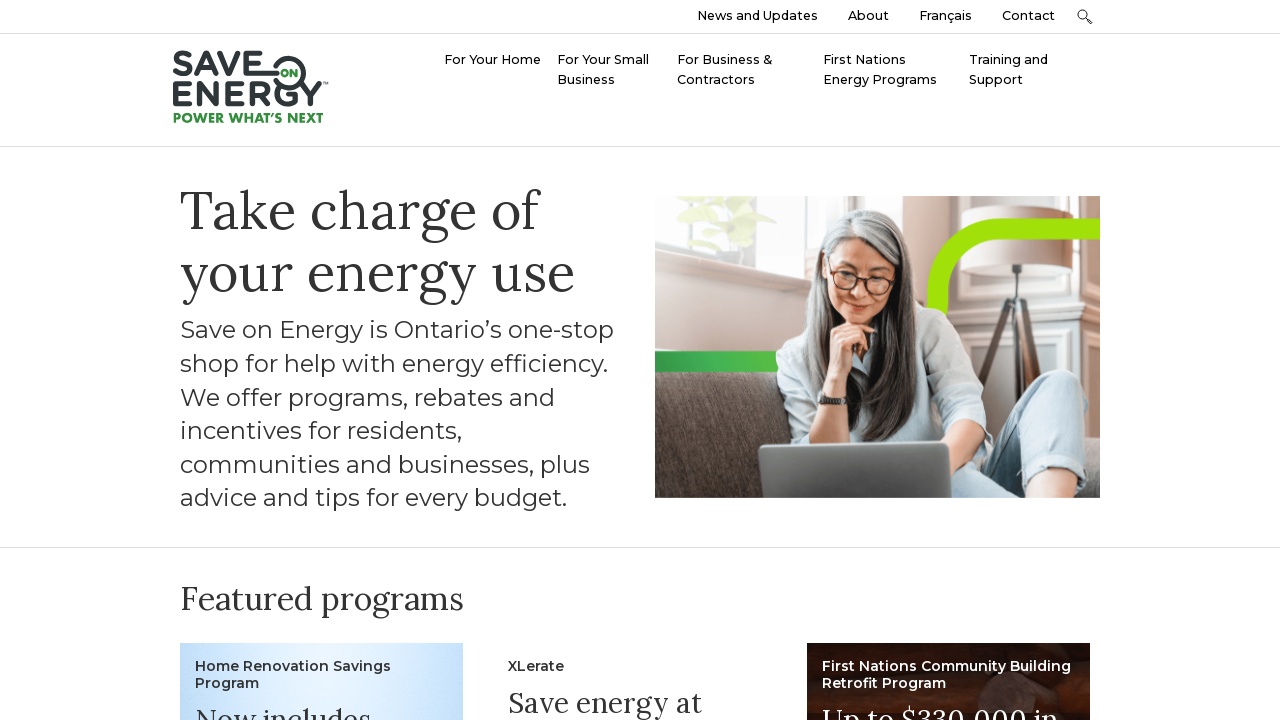

Navigated to Consumer.aspx page
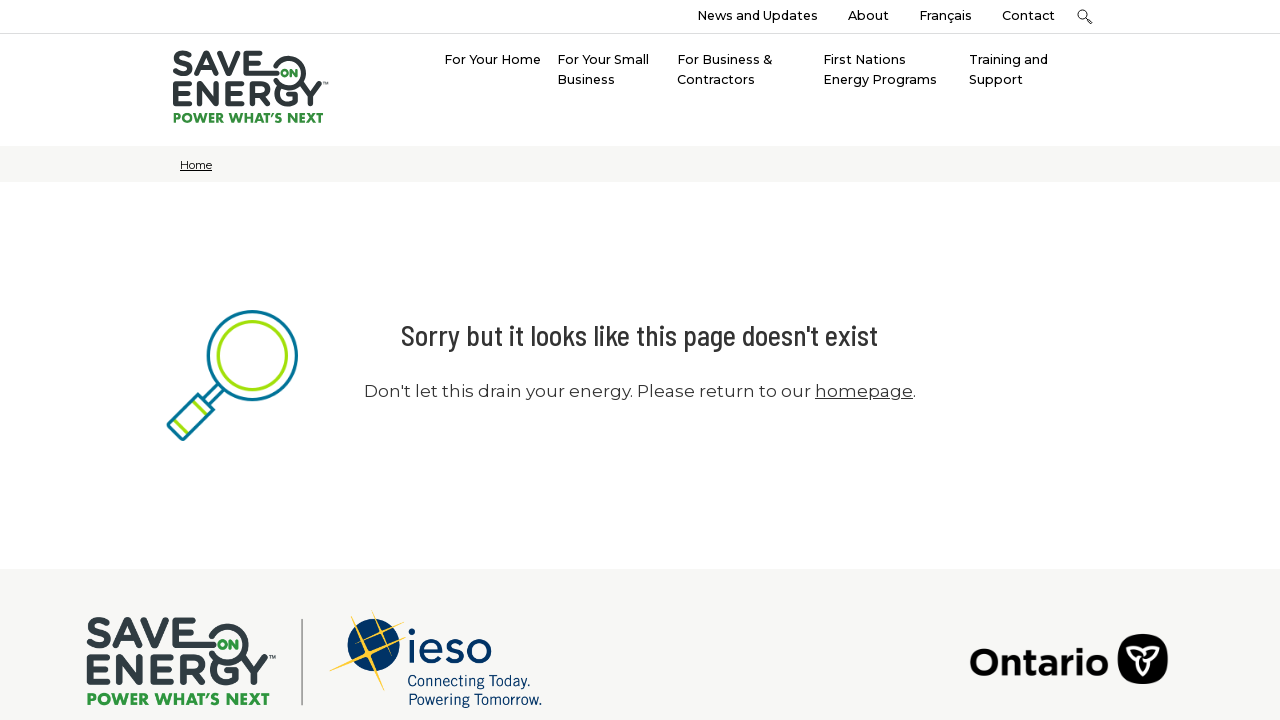

Navigated back to previous page
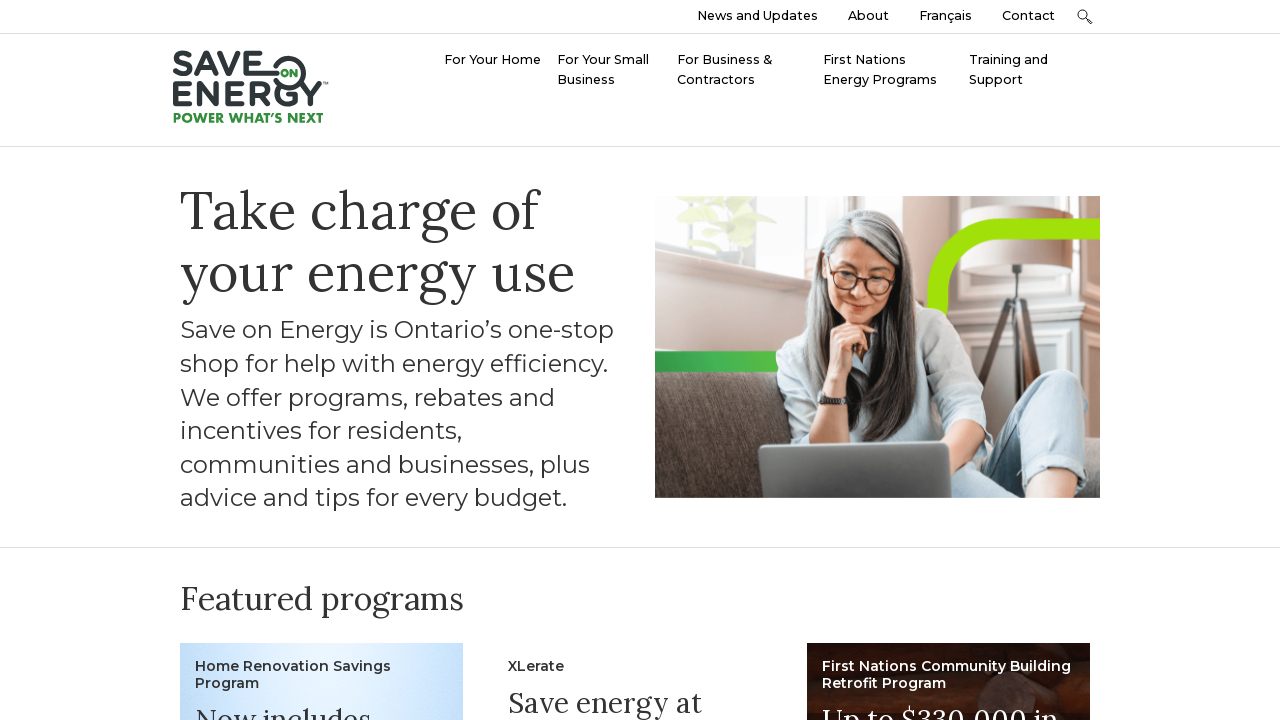

Navigated forward to next page
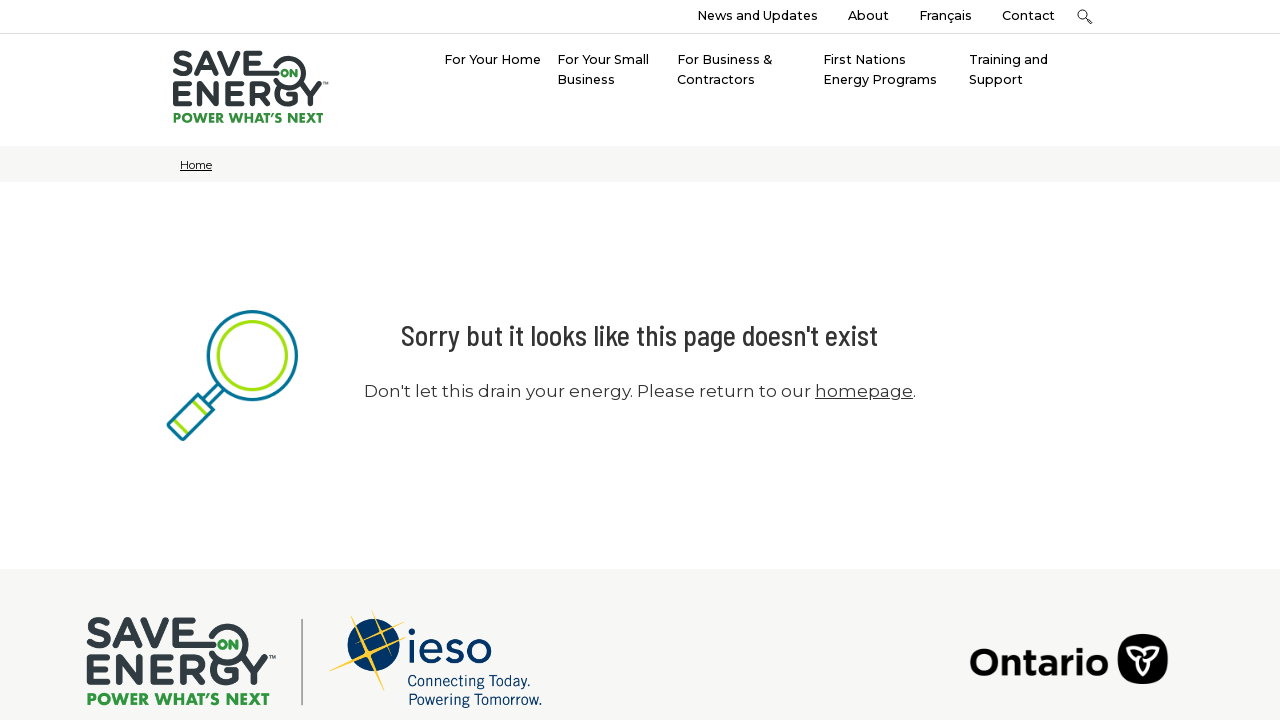

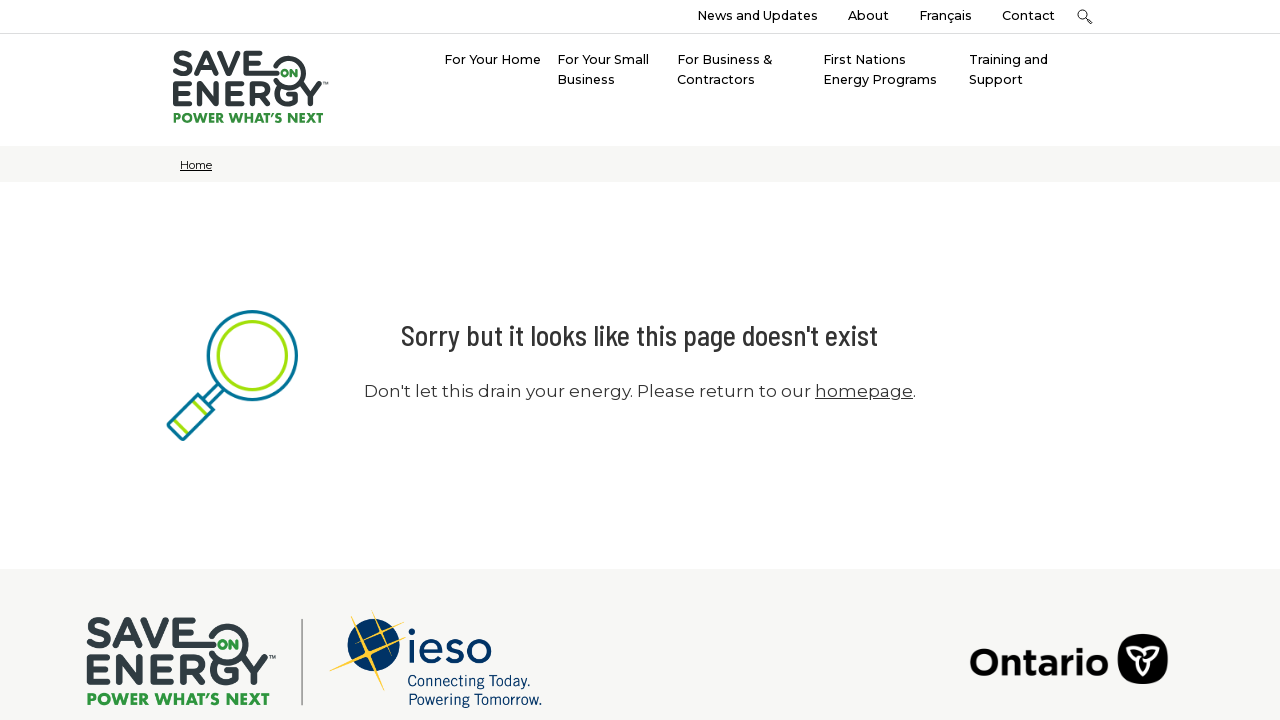